Tests the month dropdown by selecting December using value attribute "11" and verifying the selection

Starting URL: https://practice.cydeo.com/dropdown

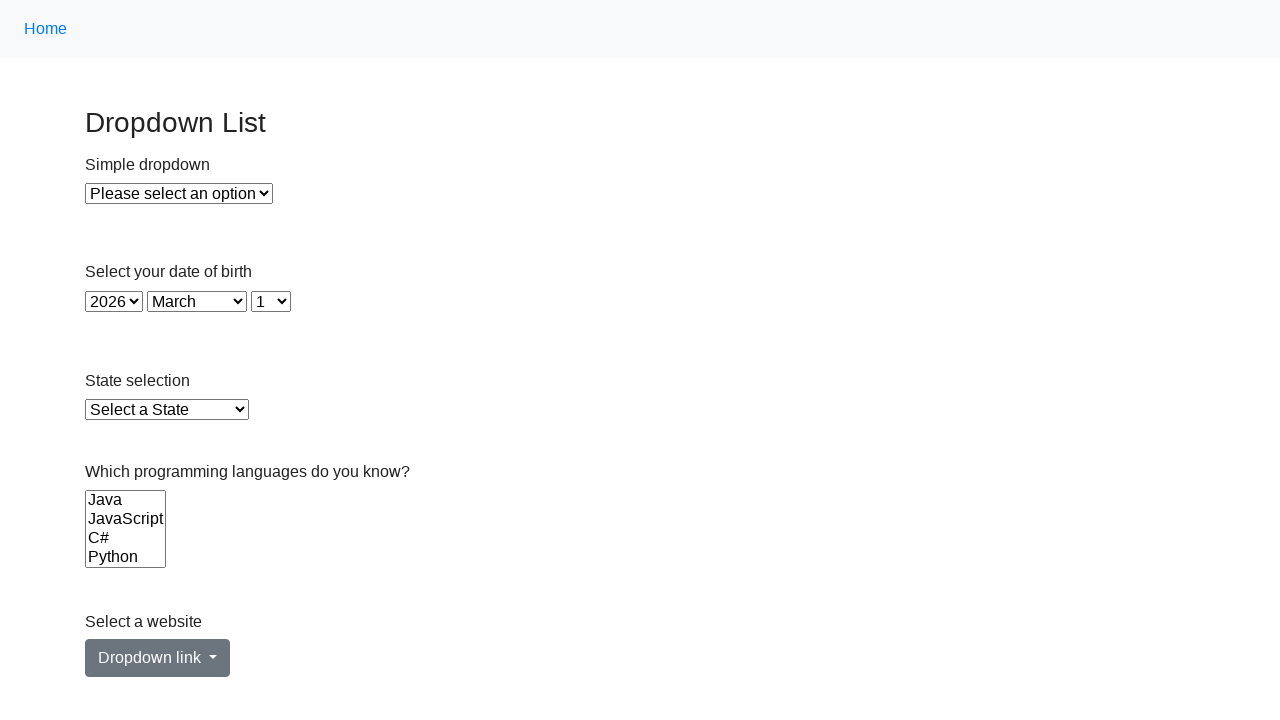

Selected December (value '11') from month dropdown on select#month
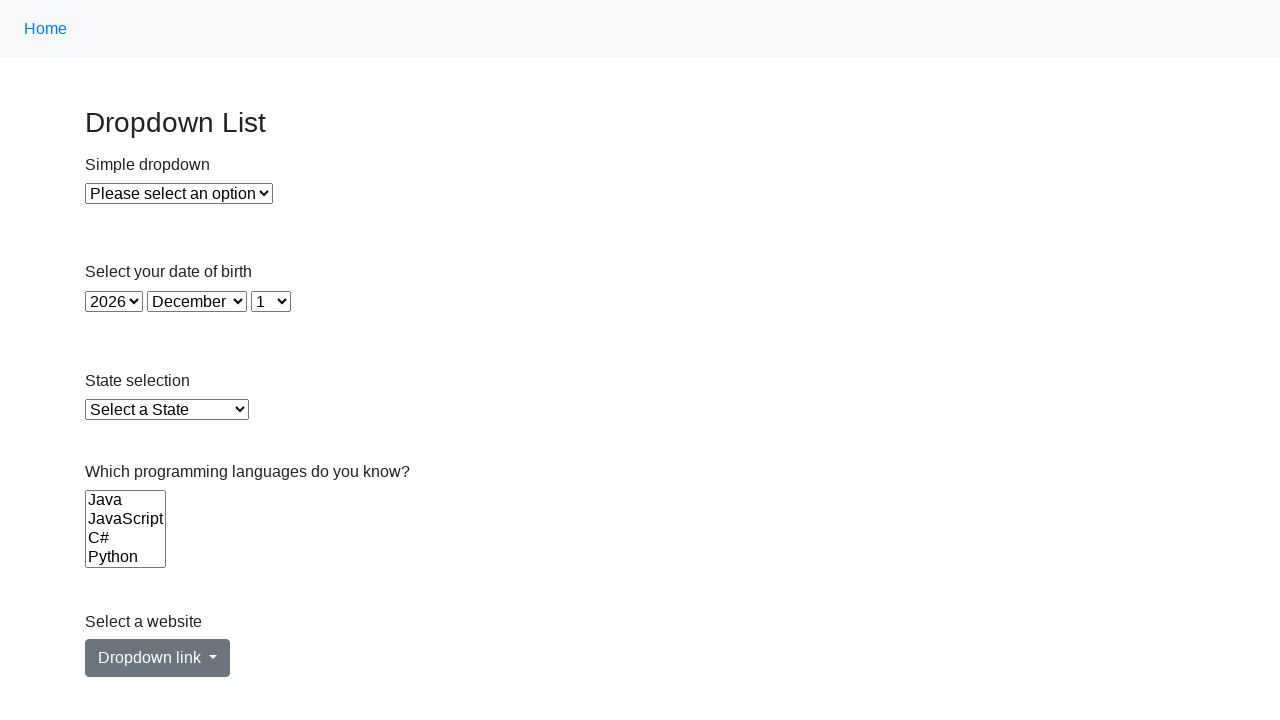

Retrieved selected month text from dropdown
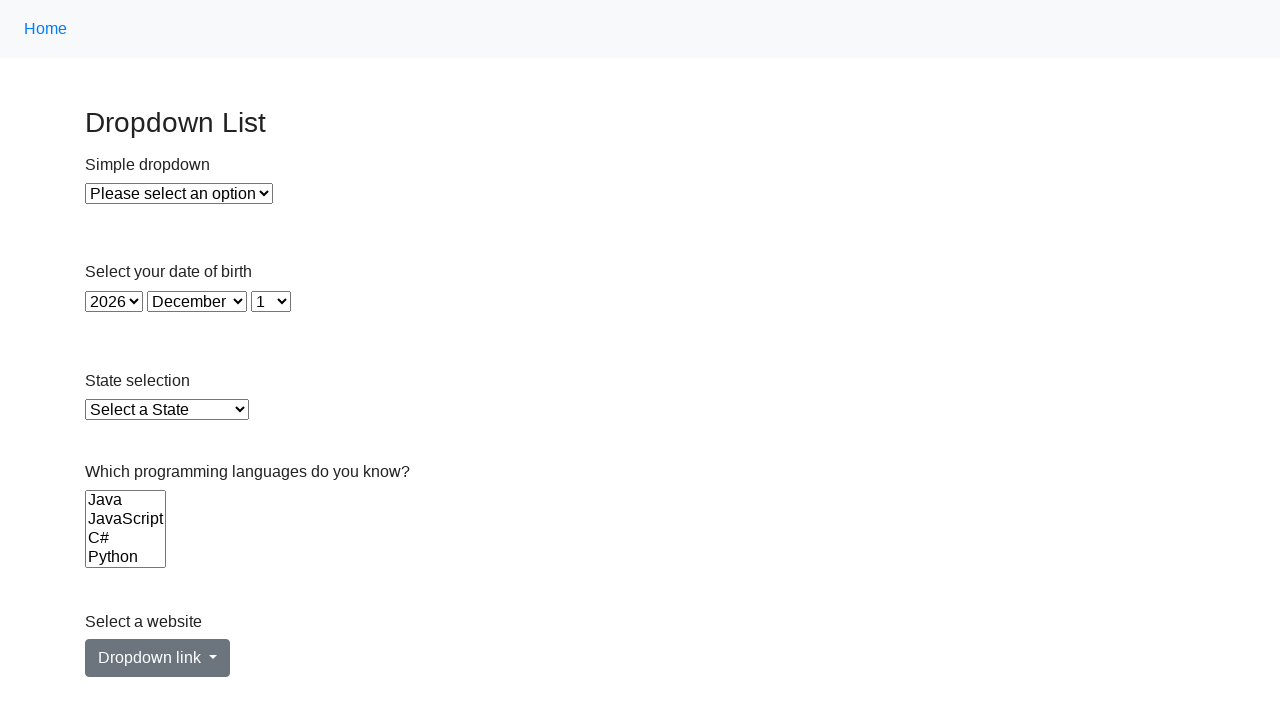

Verified selected month is 'December'
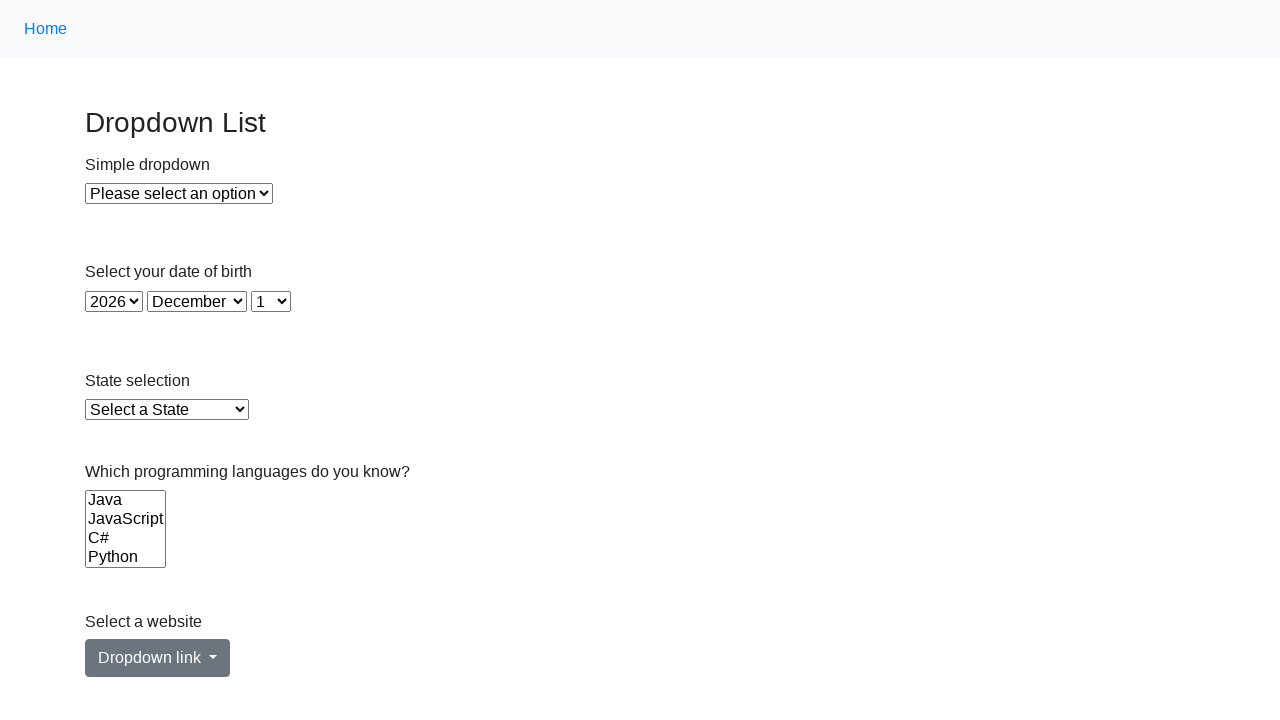

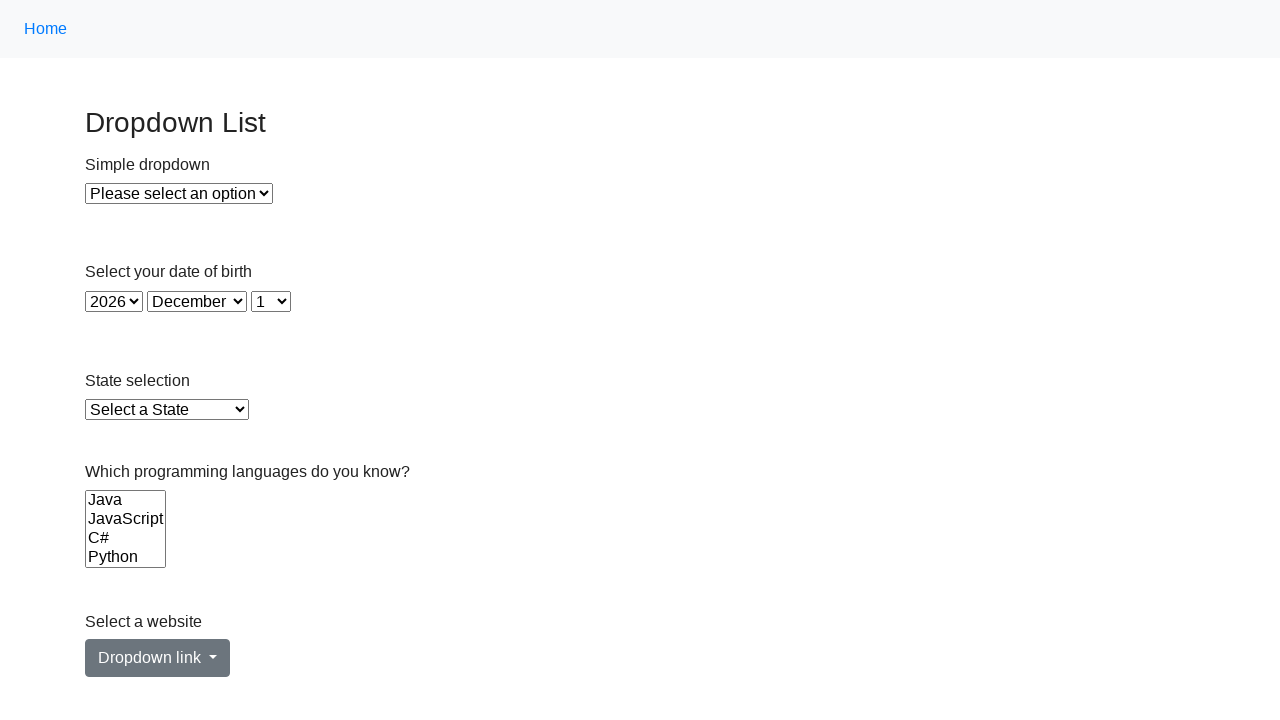